Tests iframe handling by navigating to jQueryUI droppable demo page, switching into the demo iframe to read text from the draggable element, then switching back to the main content and clicking the Download link.

Starting URL: http://jqueryui.com/droppable/

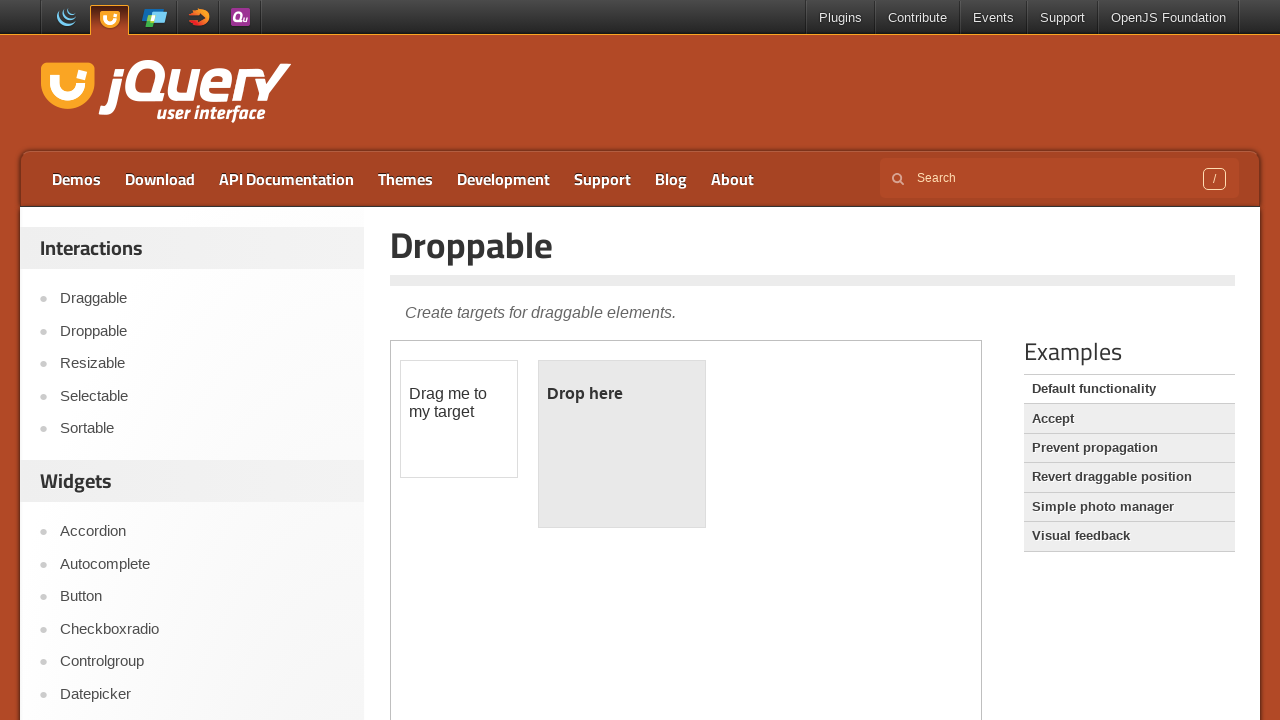

Waited for demo iframe to load
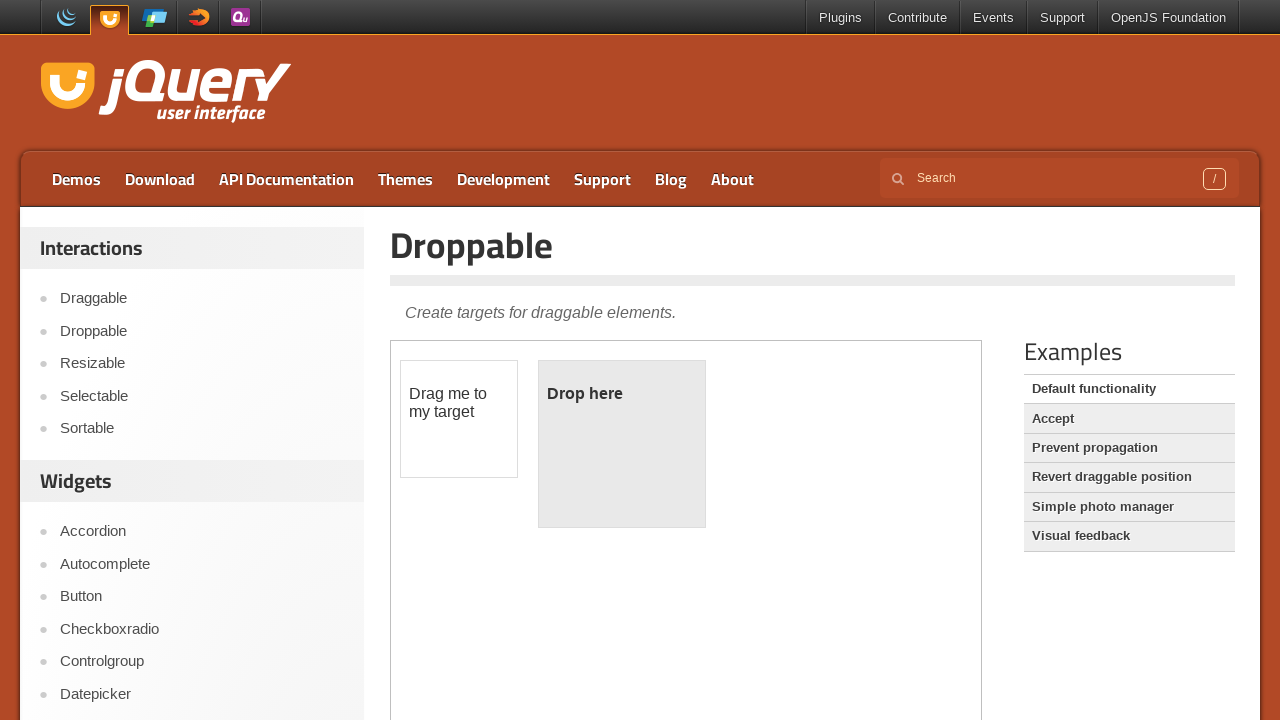

Selected demo iframe using frame_locator
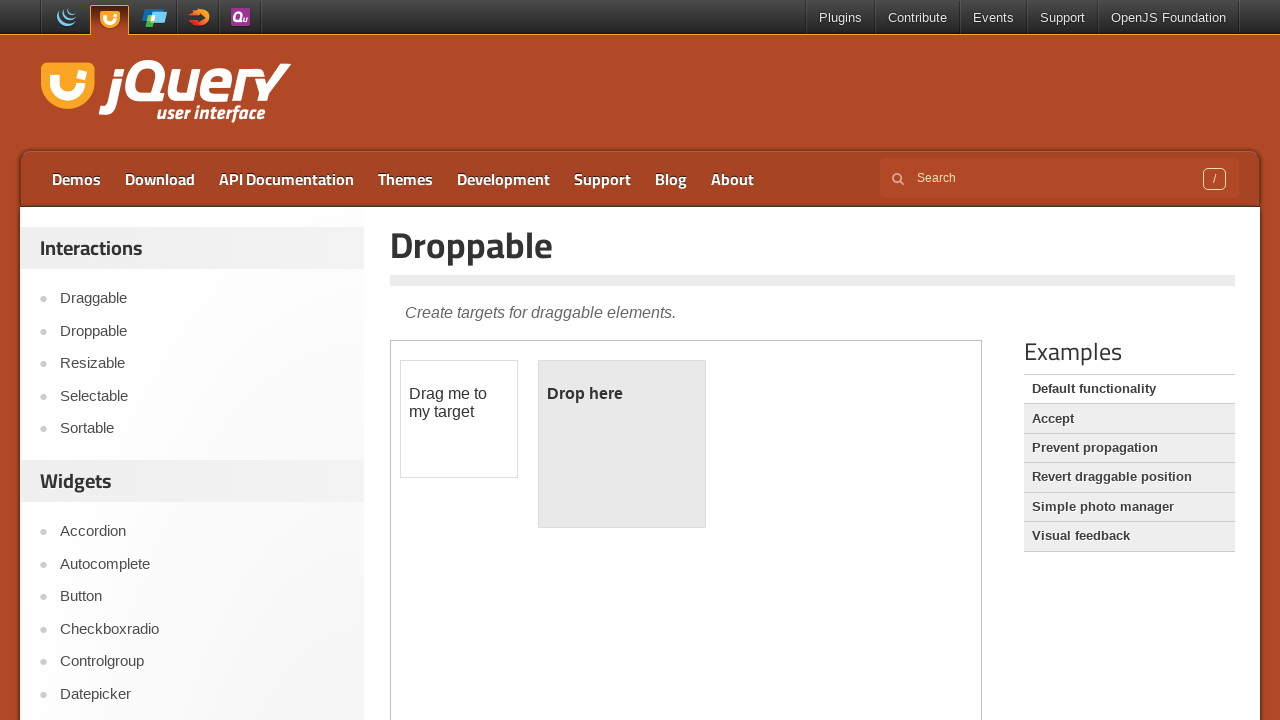

Retrieved text from draggable element: Drag me to my target
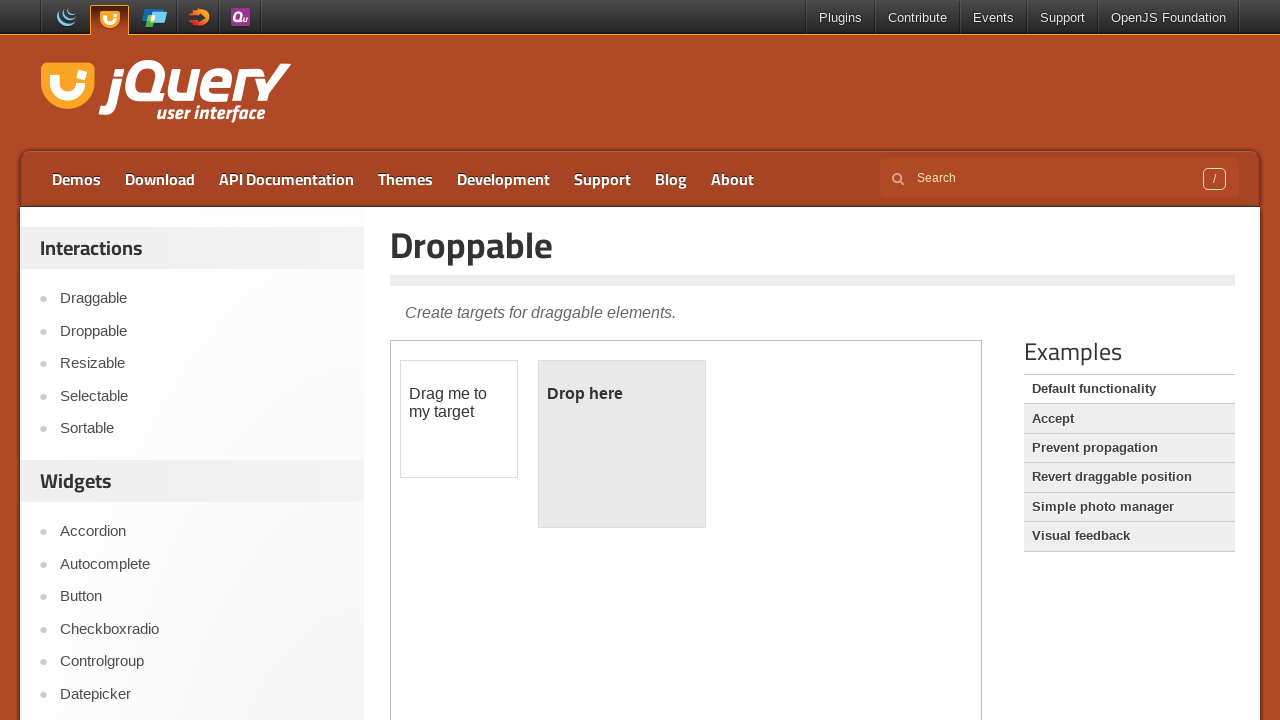

Clicked Download link in main content at (160, 179) on text=Download
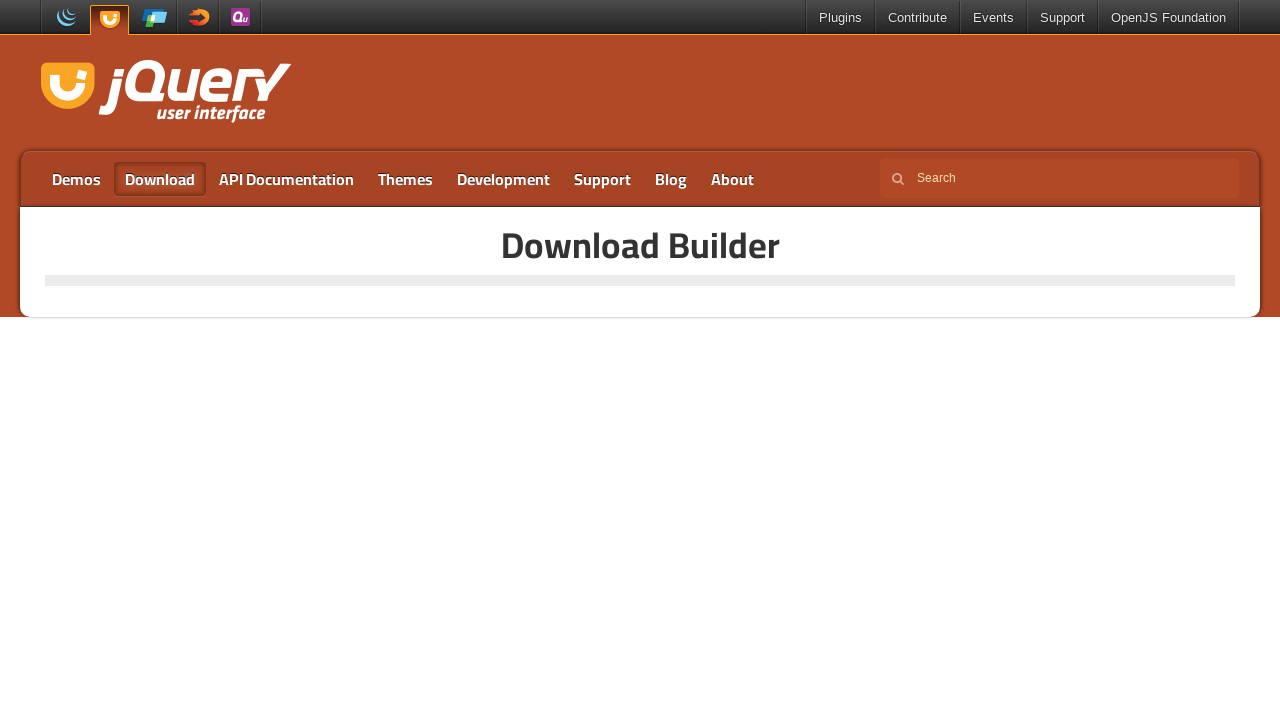

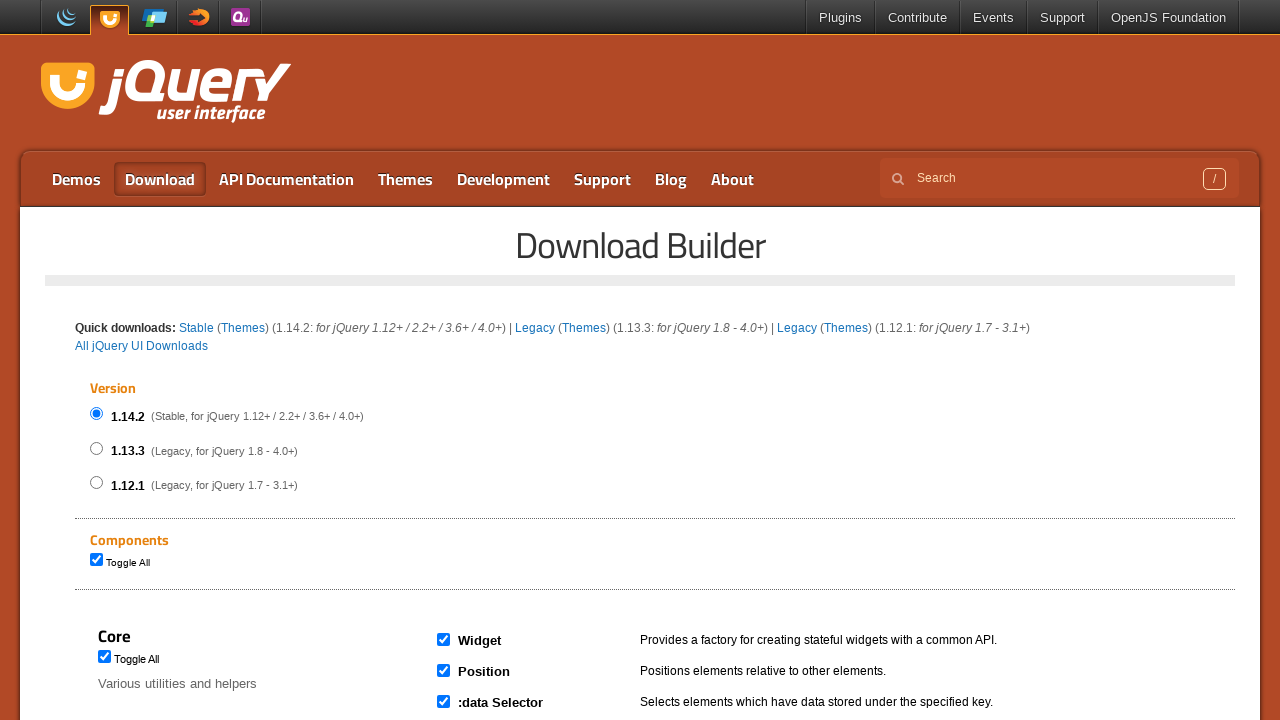